Tests dynamic loading functionality by clicking a start button and waiting for content to load

Starting URL: https://the-internet.herokuapp.com/dynamic_loading/1

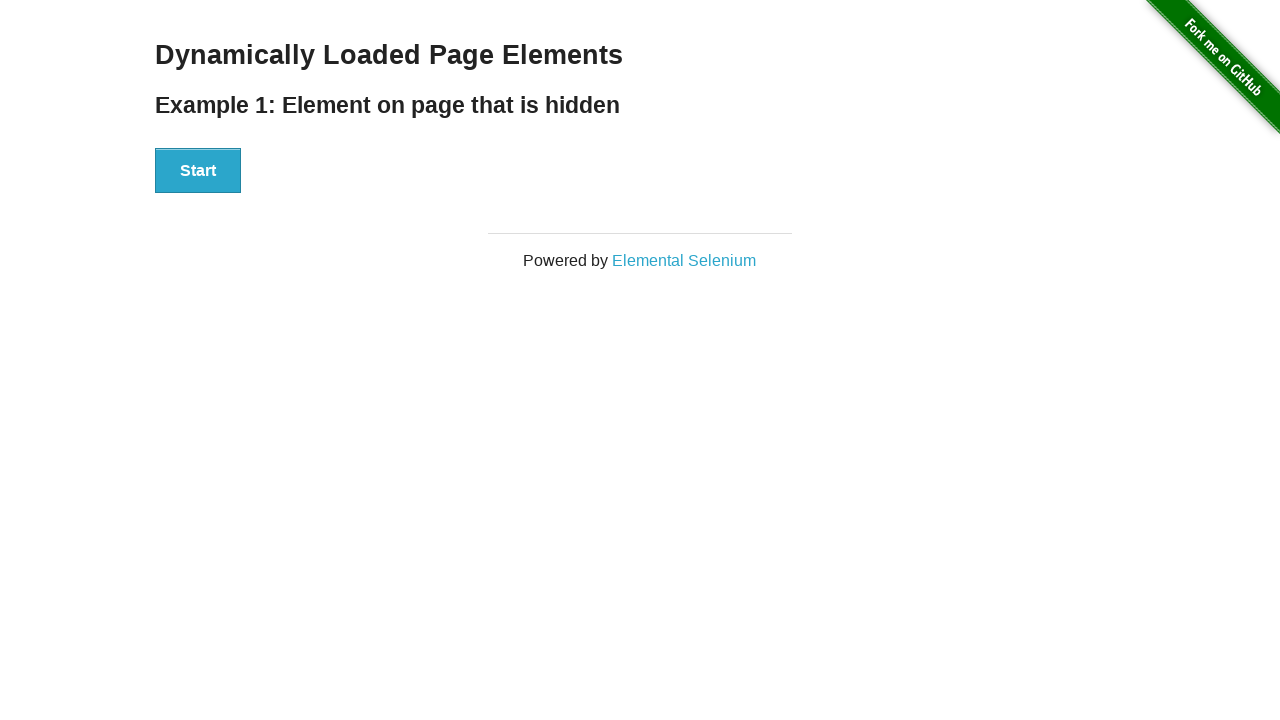

Clicked start button to trigger dynamic loading at (198, 171) on div[id='start'] button
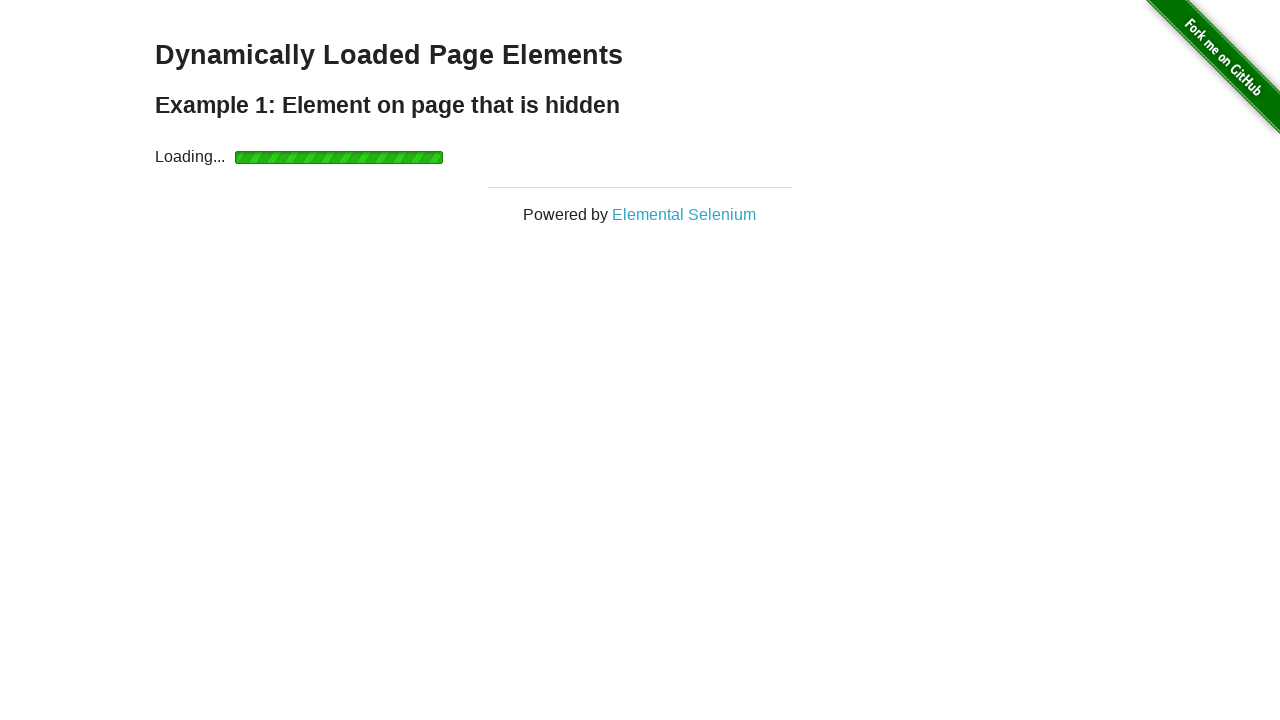

Waited for dynamically loaded content to appear
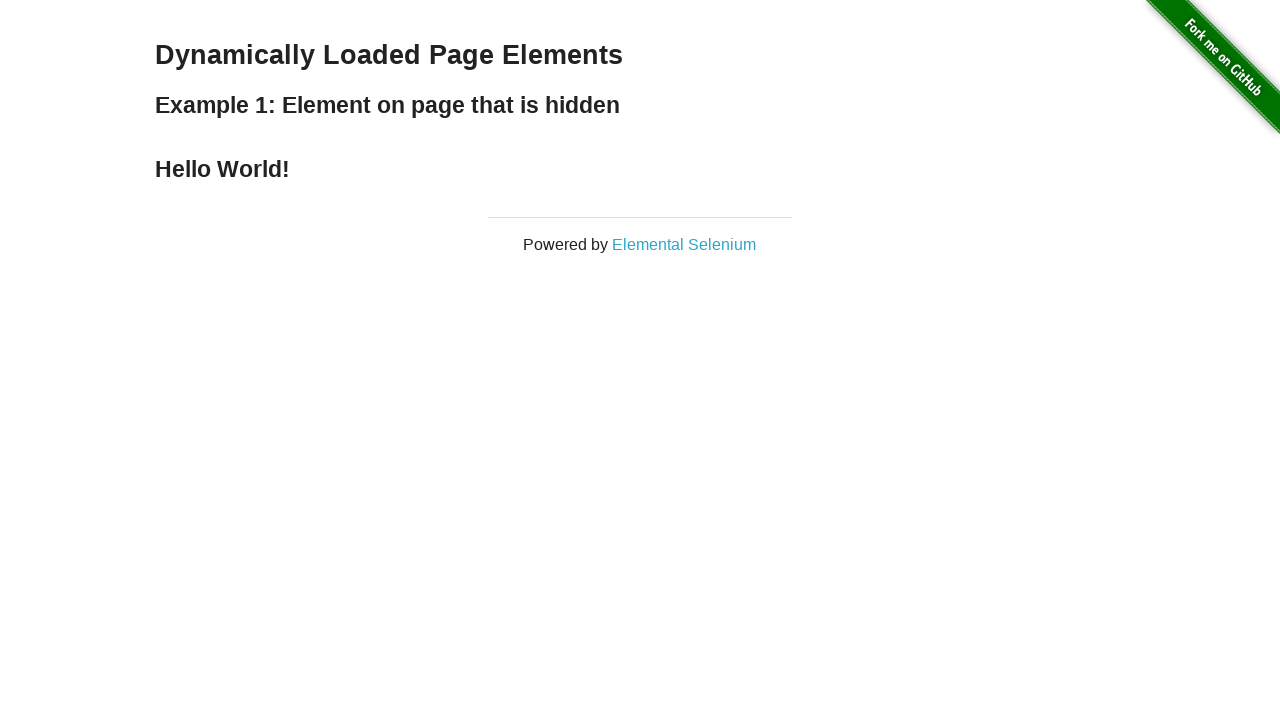

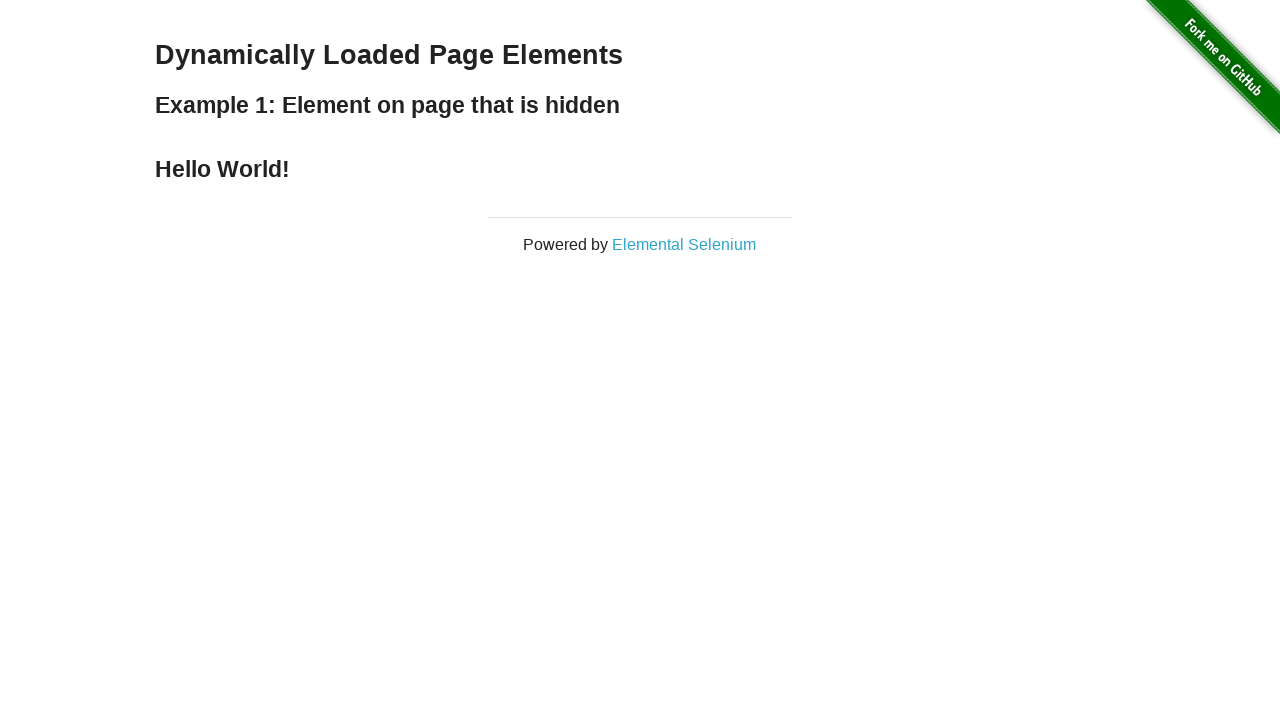